Tests registration form with blank input of length greater than 25 (30 spaces) in the username field.

Starting URL: https://buggy.justtestit.org/register

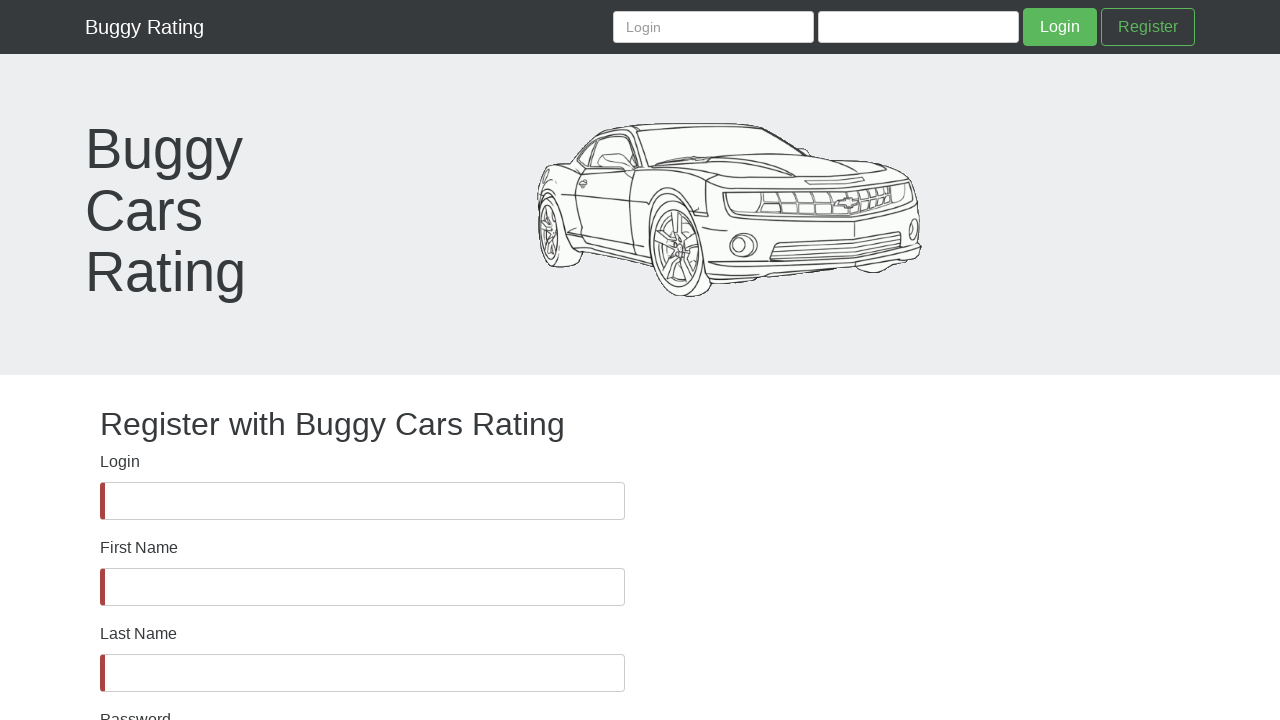

Waited for username field to be present in DOM
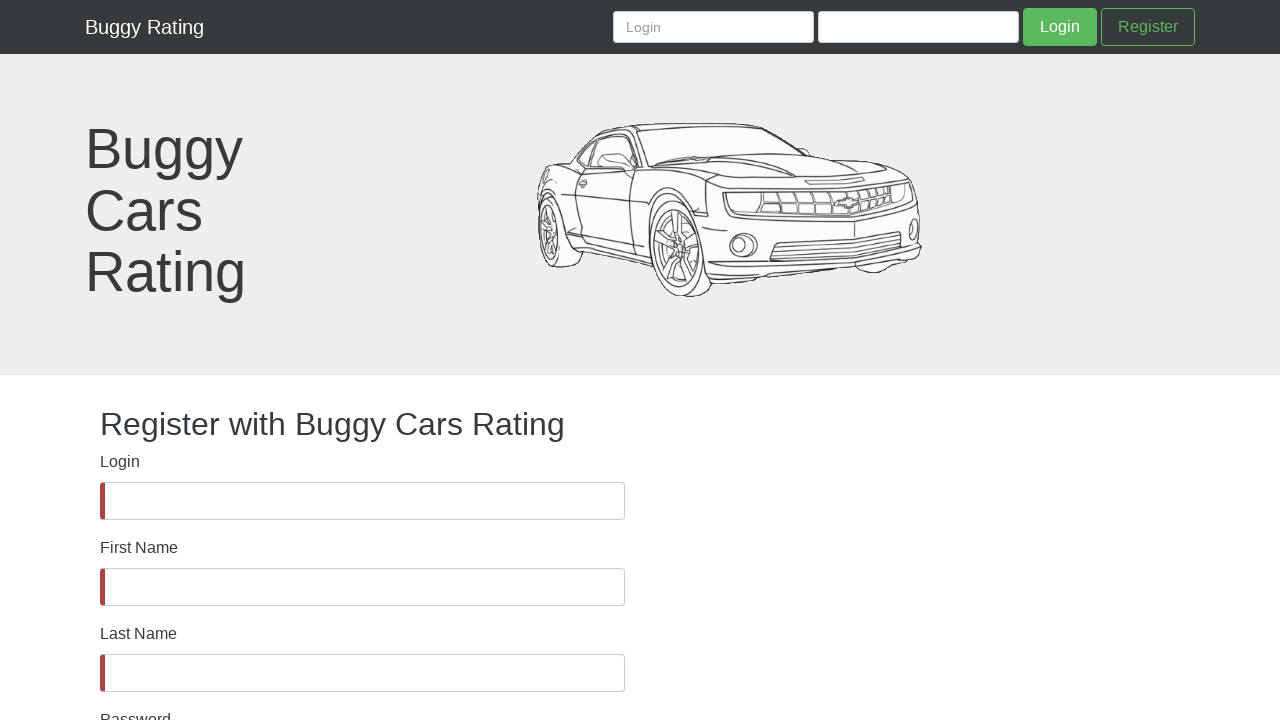

Verified username field is visible
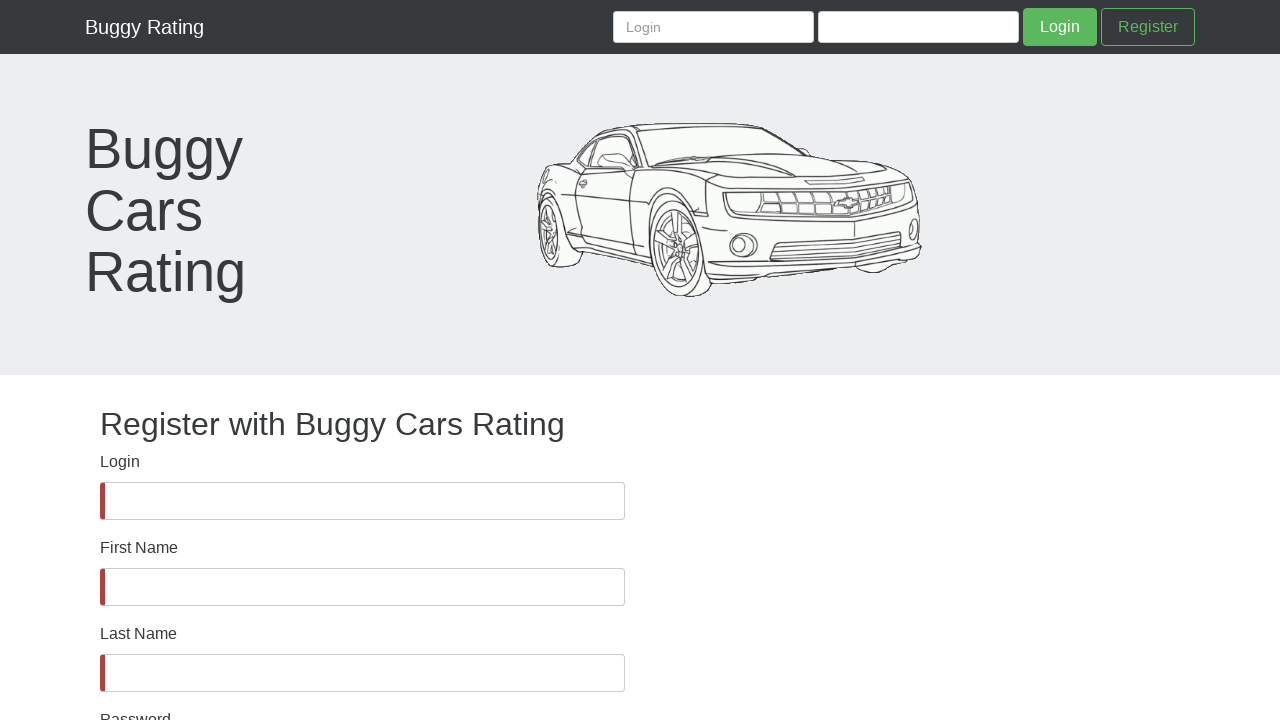

Filled username field with 37 blank spaces (length > 25) on #username
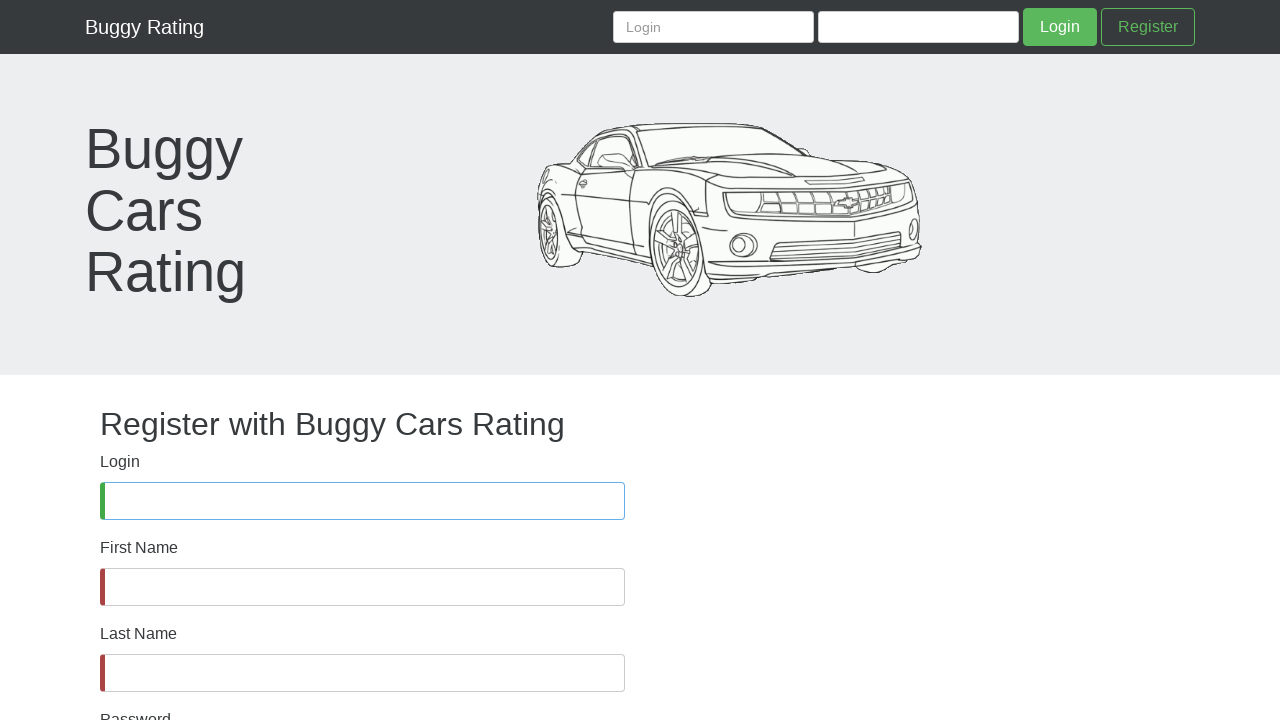

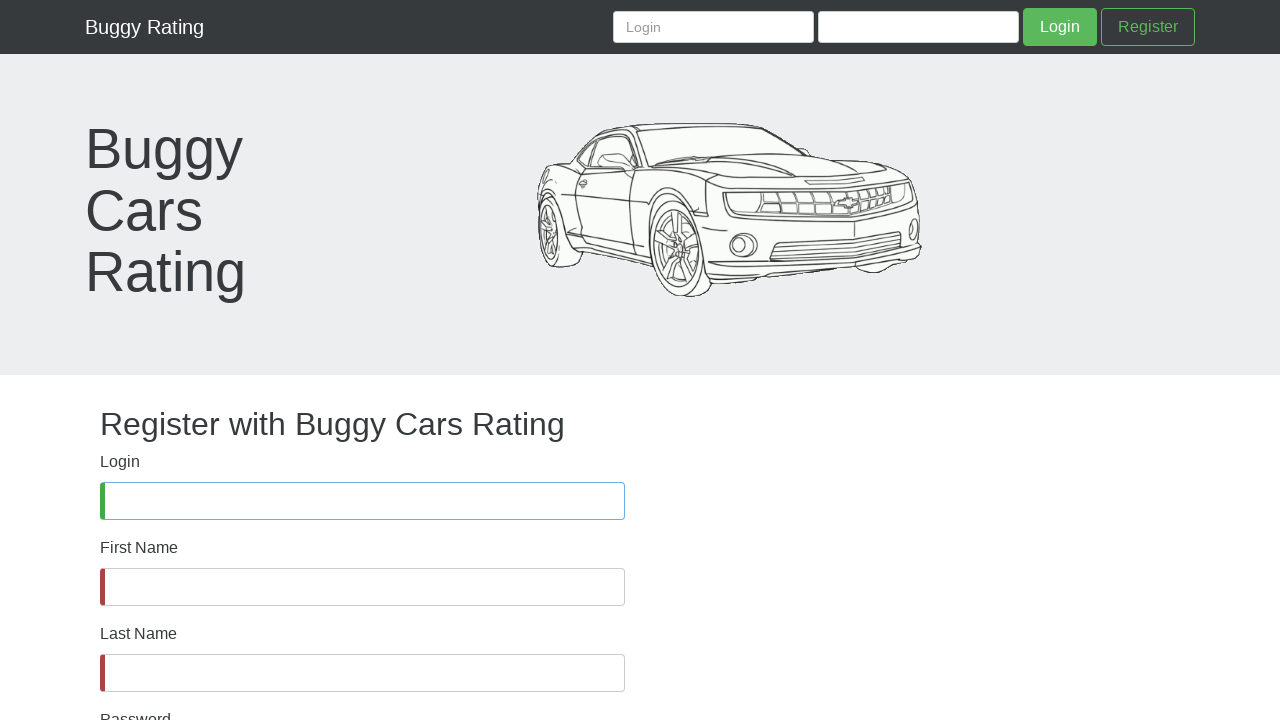